Tests drag and drop functionality by dragging an element from source to target within an iframe

Starting URL: https://jqueryui.com/droppable/

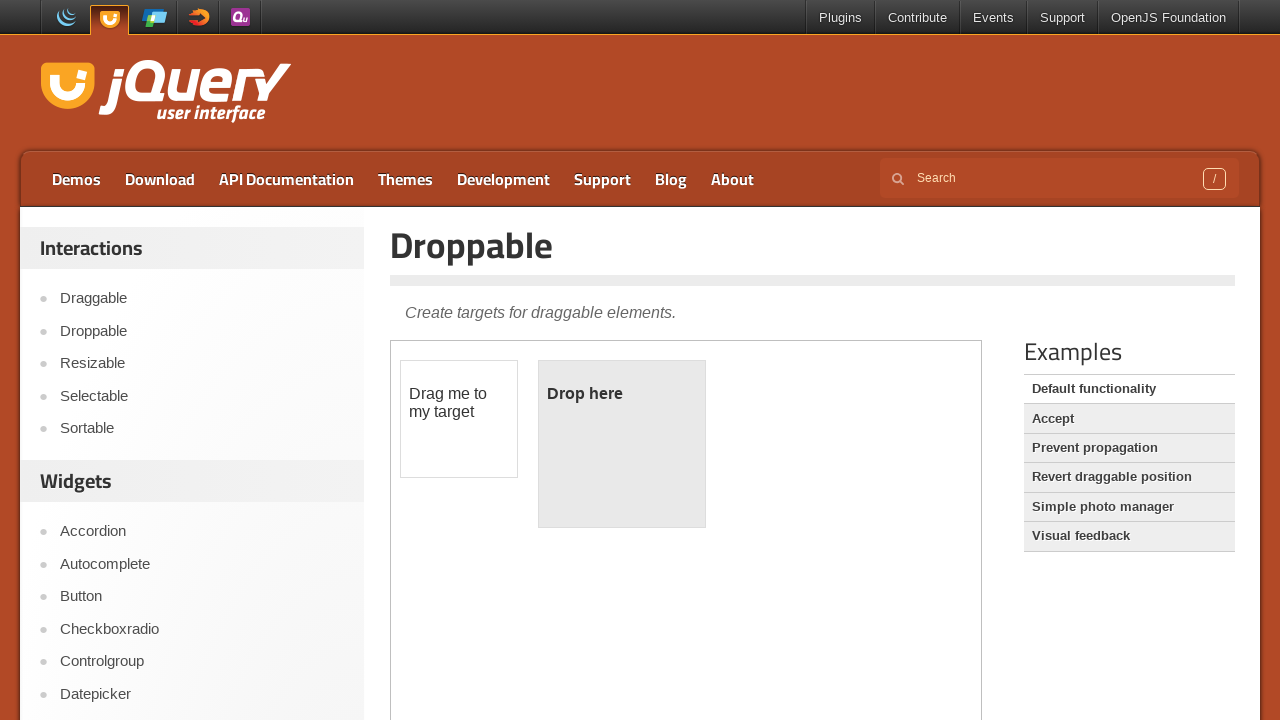

Located the iframe containing the drag and drop demo
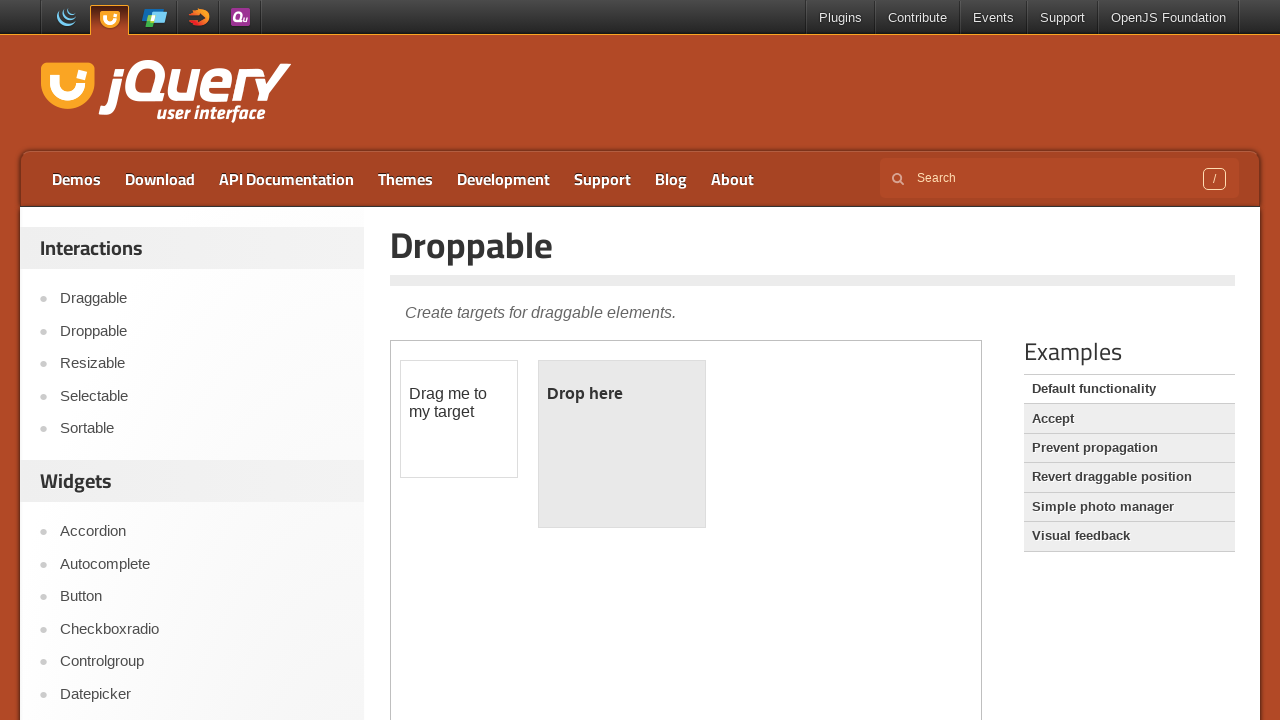

Waited 1000ms for demo to load
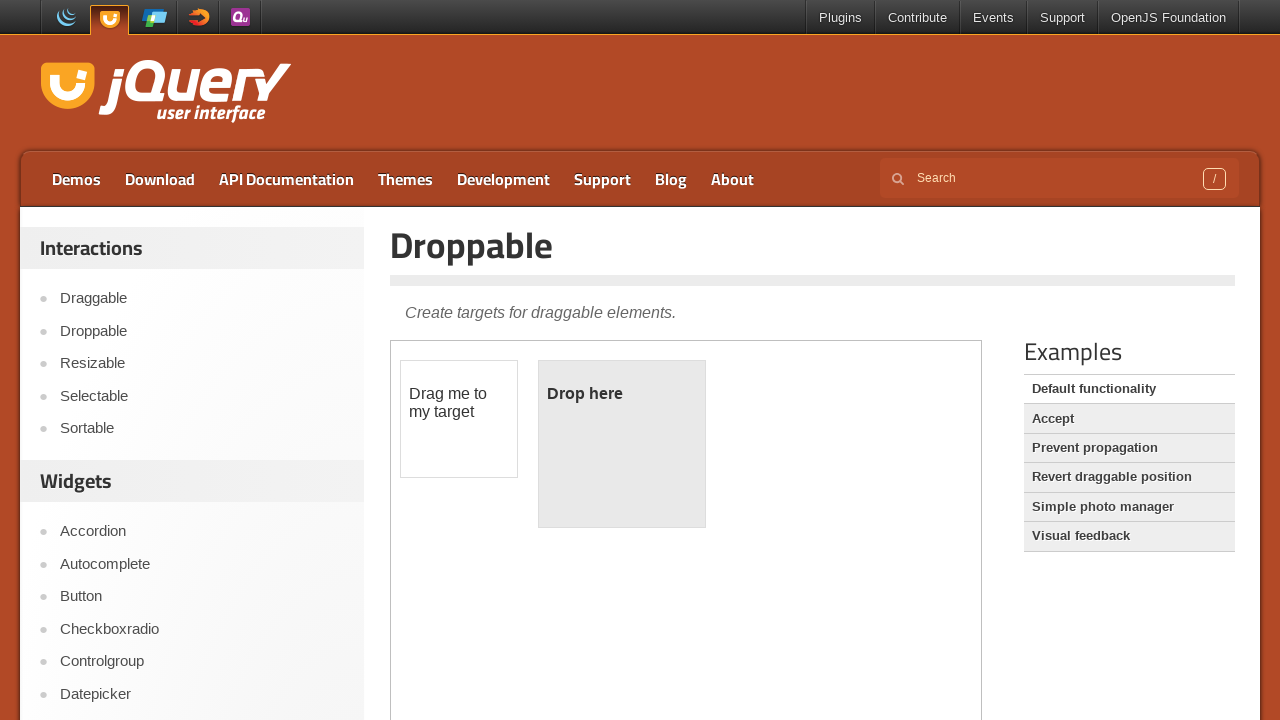

Located the draggable element with id 'draggable'
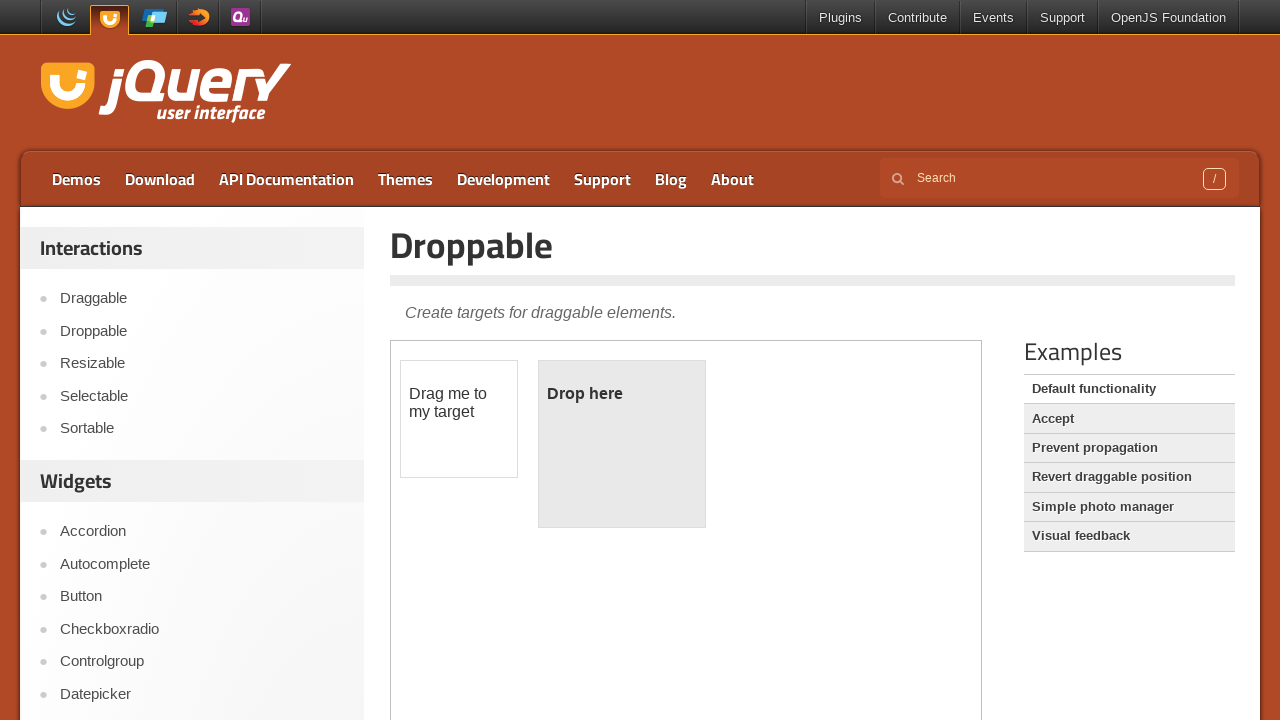

Located the droppable target element with id 'droppable'
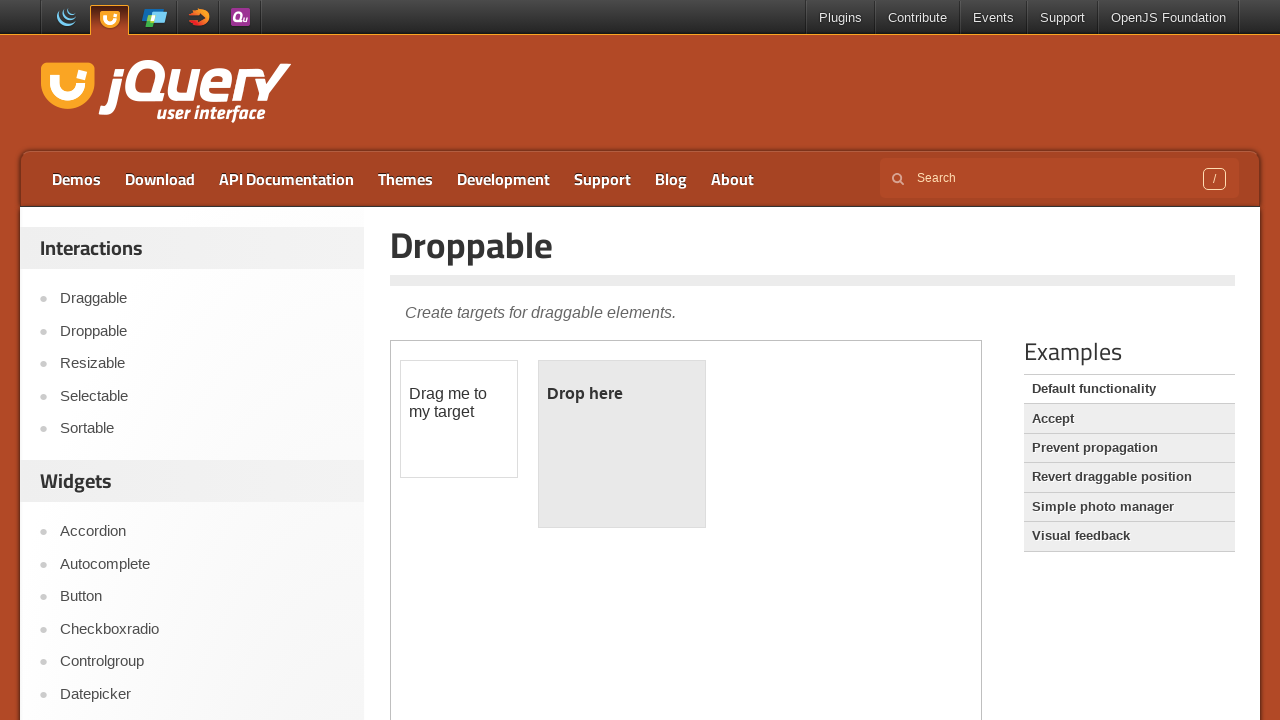

Performed drag and drop action from draggable to droppable element at (622, 444)
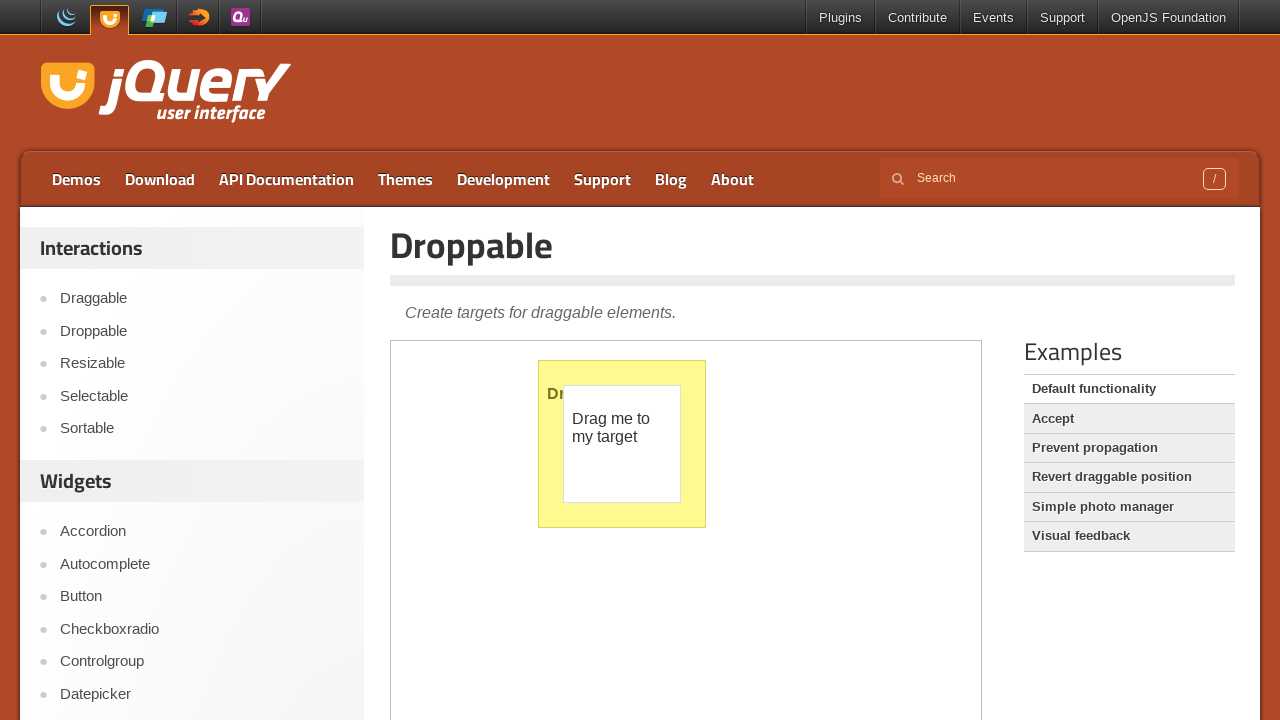

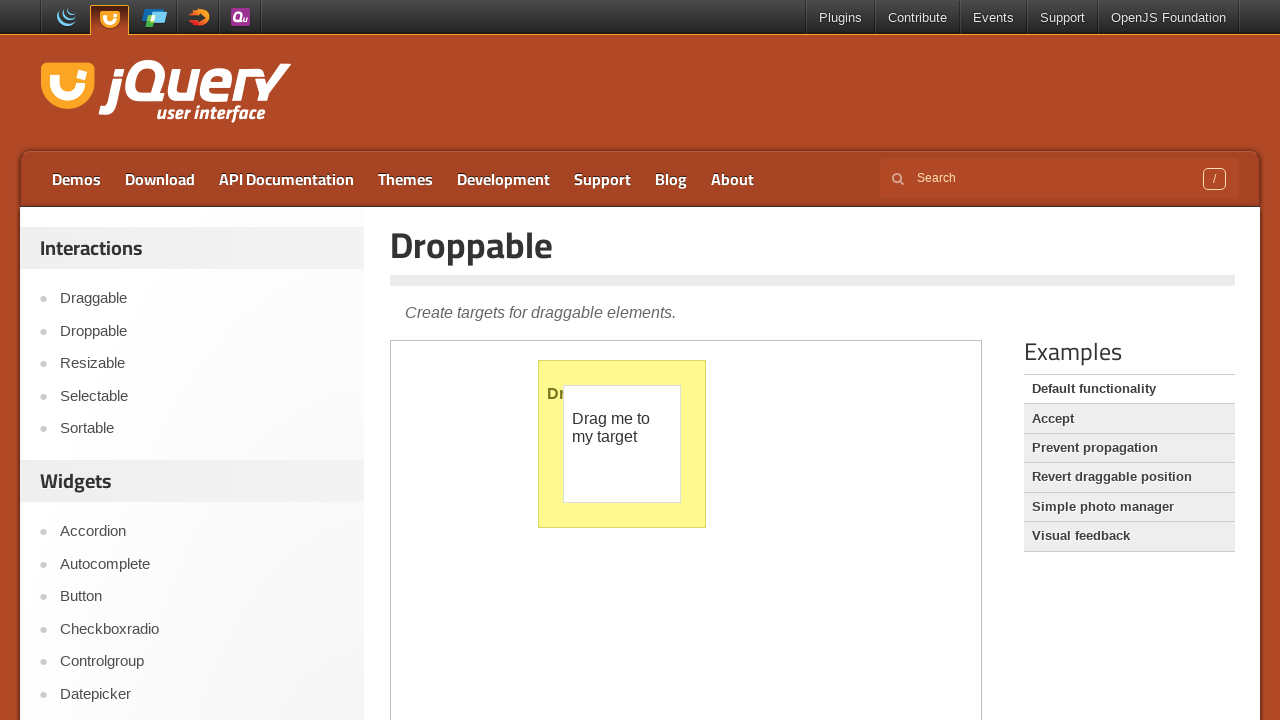